Tests the search bar functionality on the automation bookstore website by entering a search term and then clearing it using the clear button.

Starting URL: https://automationbookstore.dev/

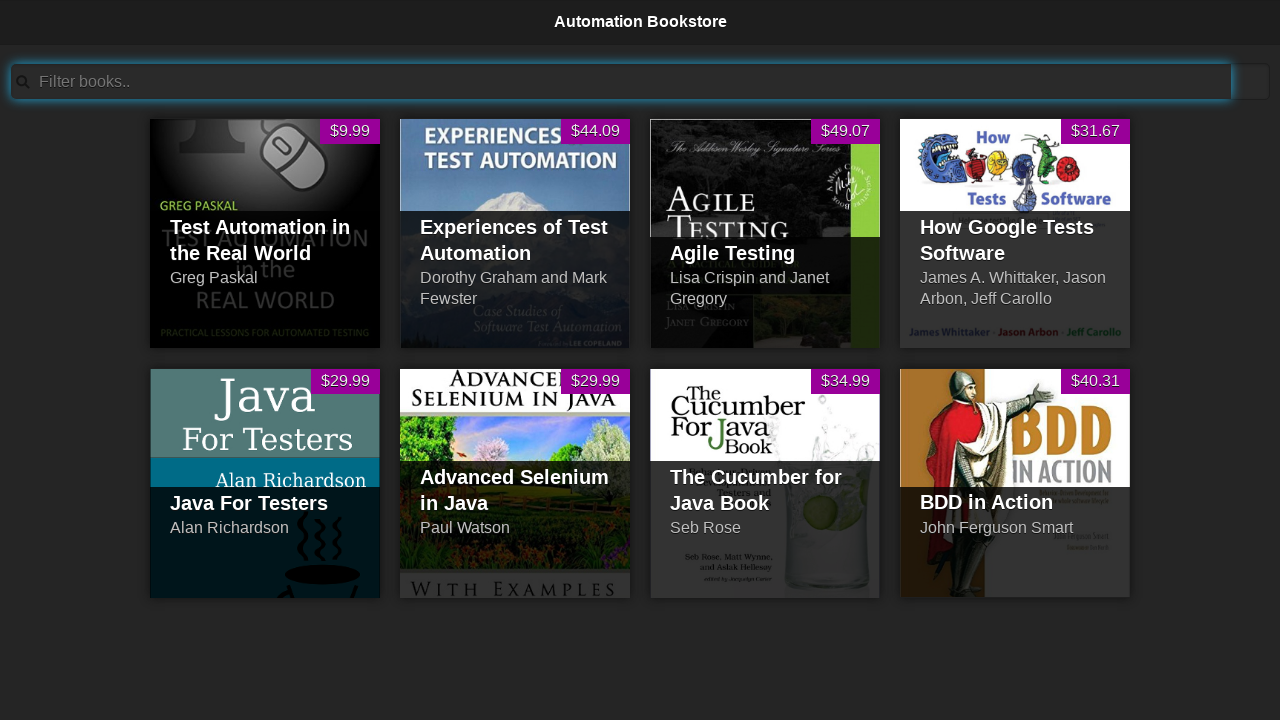

Entered 'Test' in the search bar on #searchBar
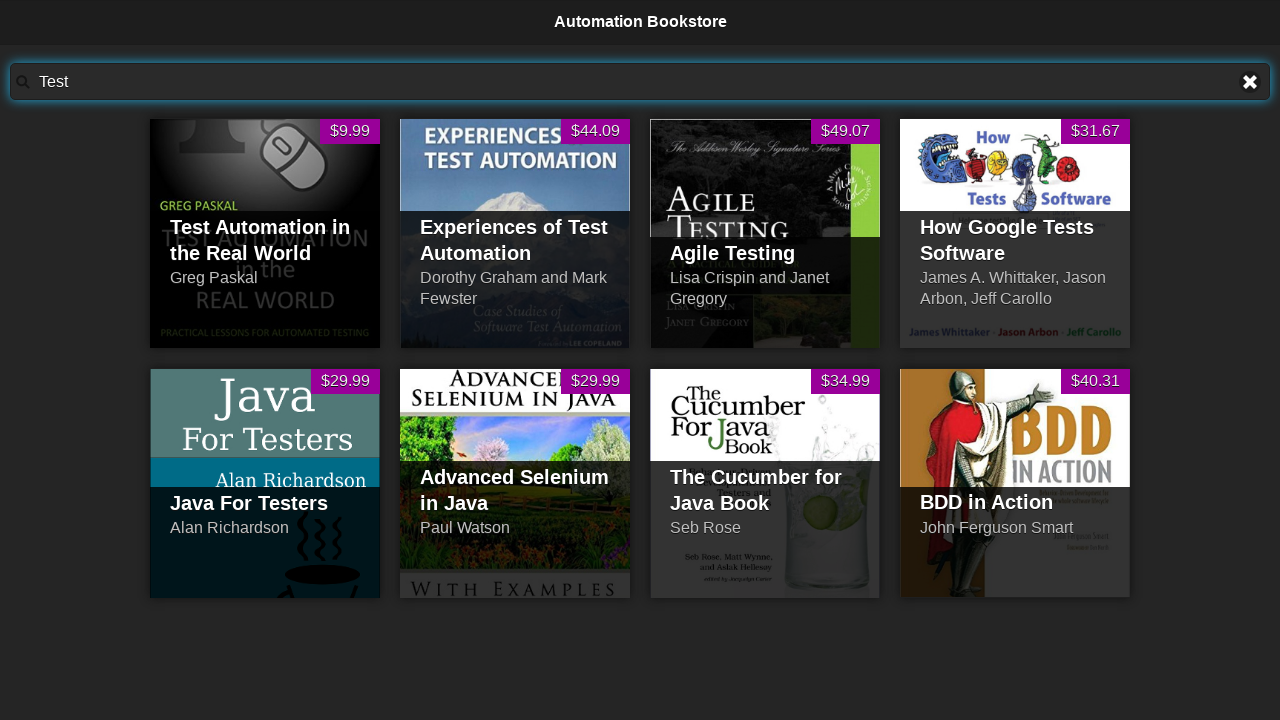

Clicked the clear text button to clear the search bar at (1250, 82) on a[title='Clear text']
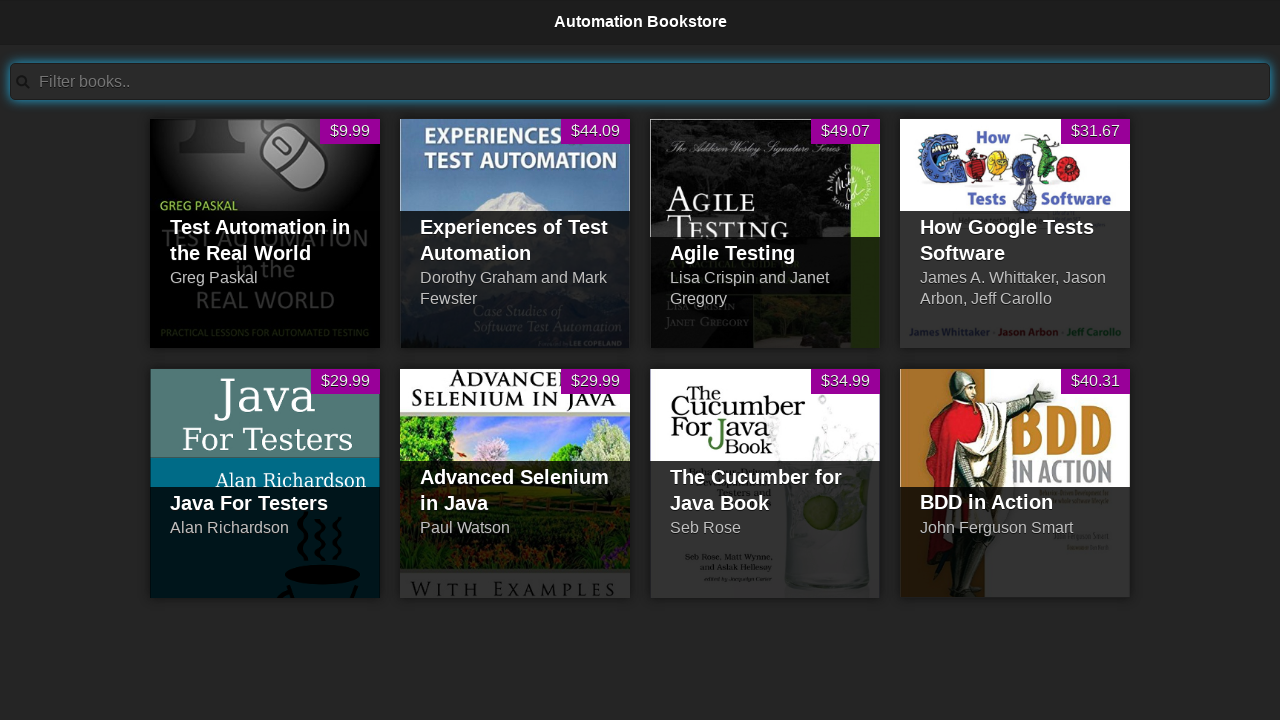

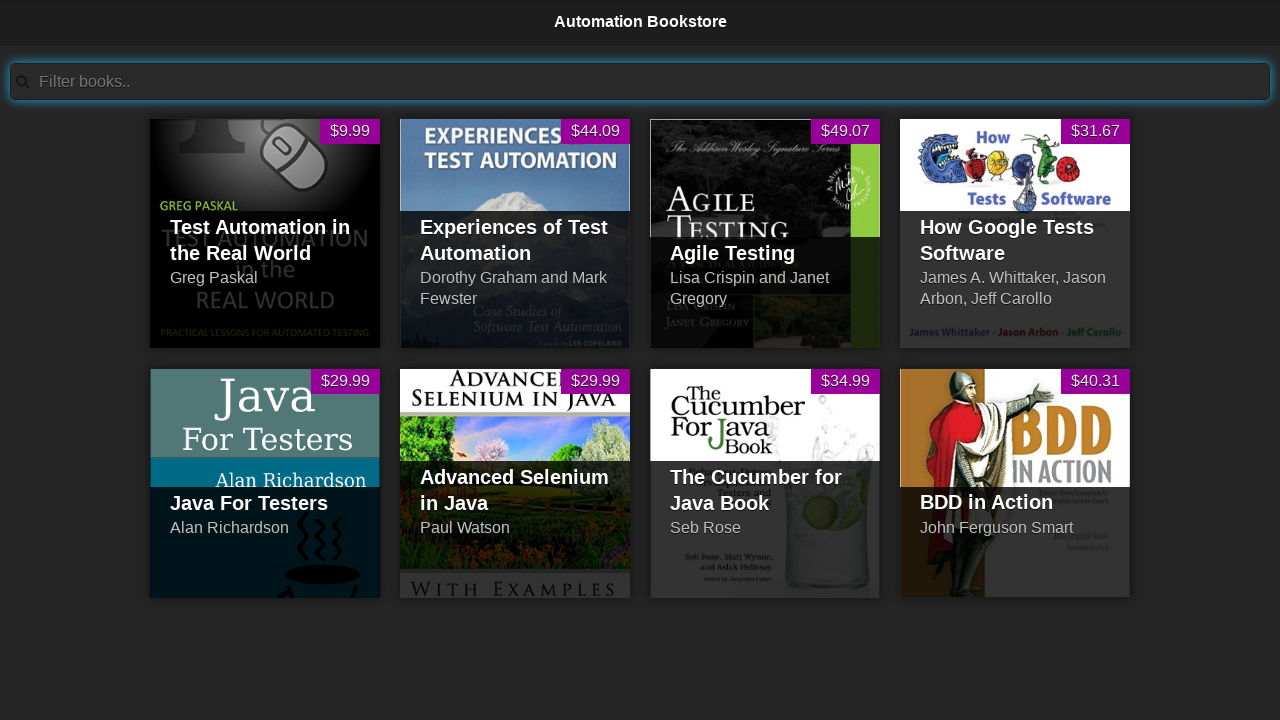